Tests form validation by filling name and surname without selecting gender, verifying that gender is required via alert message

Starting URL: http://wcaquino.me/selenium/componentes.html

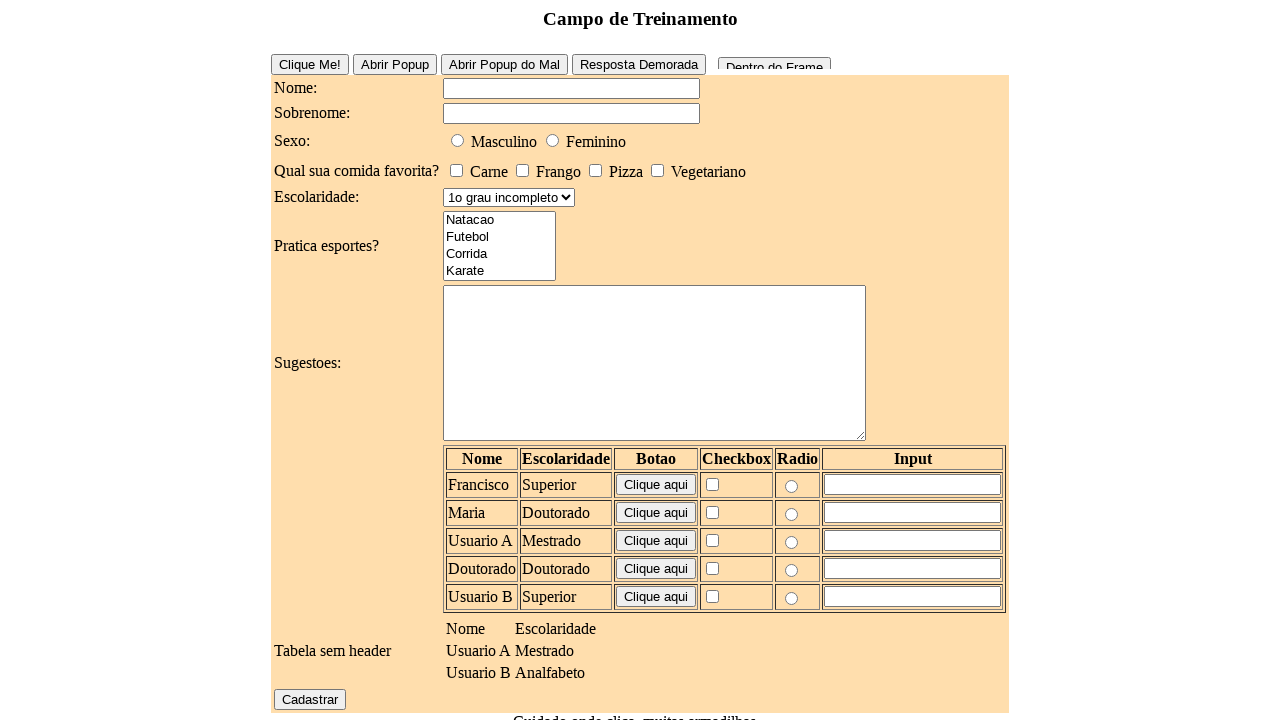

Filled name field with 'Carlos Silva' on #elementosForm\:nome
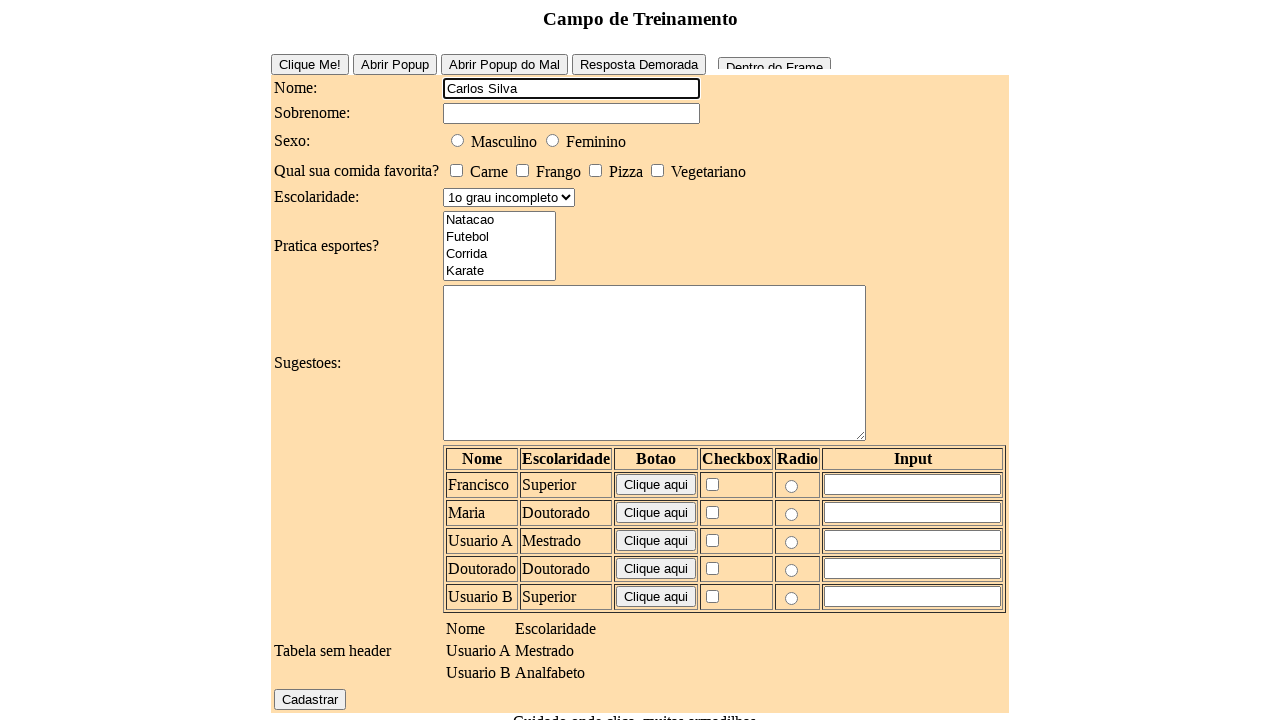

Filled surname field with 'Oliveira' on #elementosForm\:sobrenome
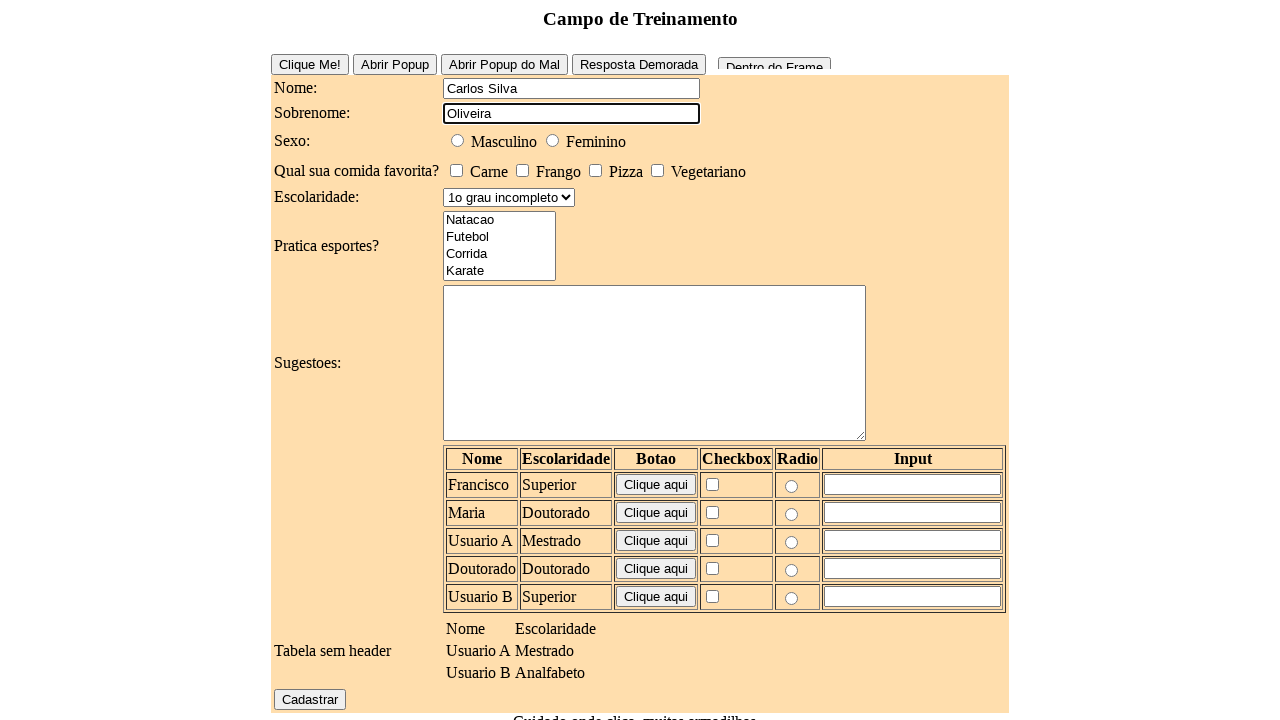

Clicked register button without selecting gender at (310, 699) on #elementosForm\:cadastrar
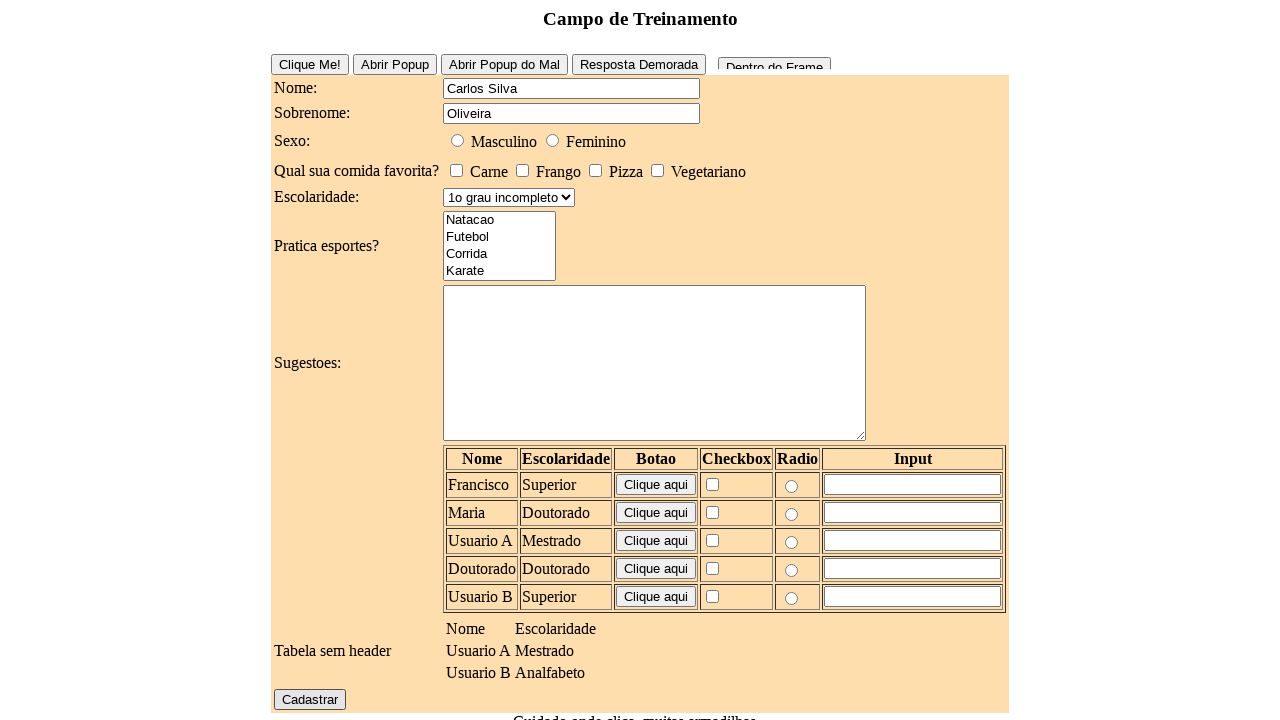

Set up dialog handler to accept alerts
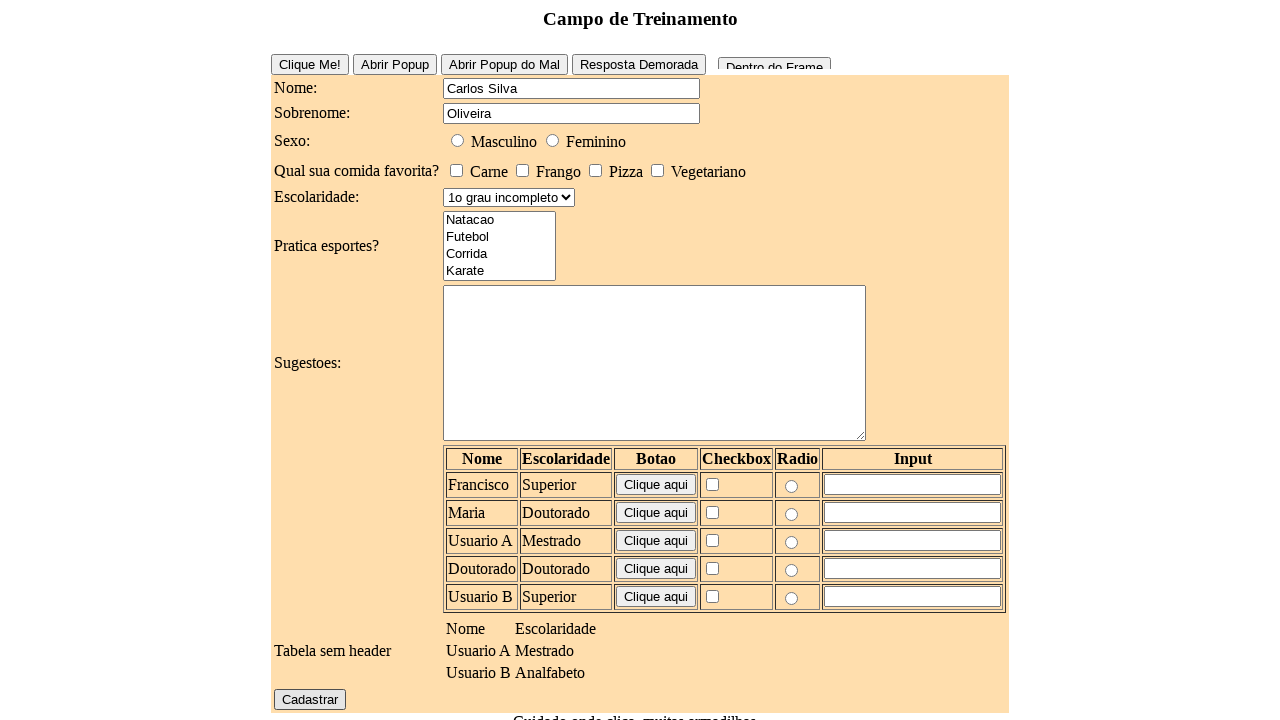

Waited 500ms for alert to appear and be handled
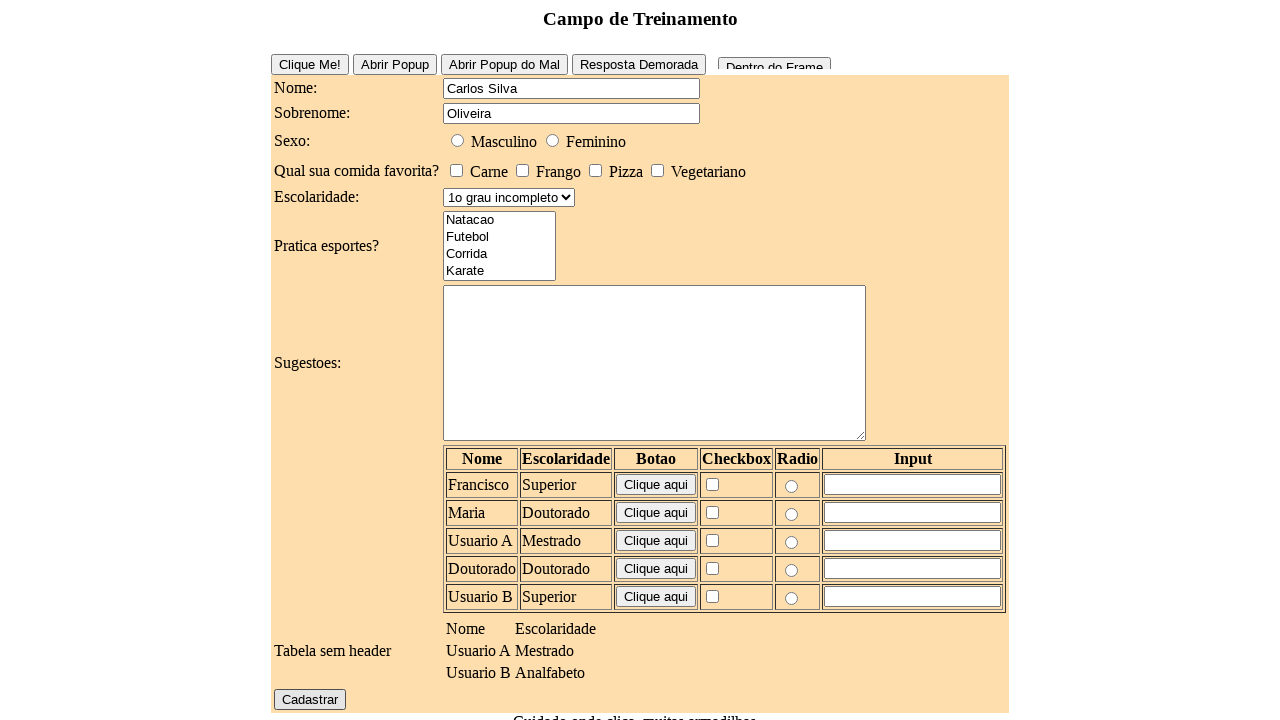

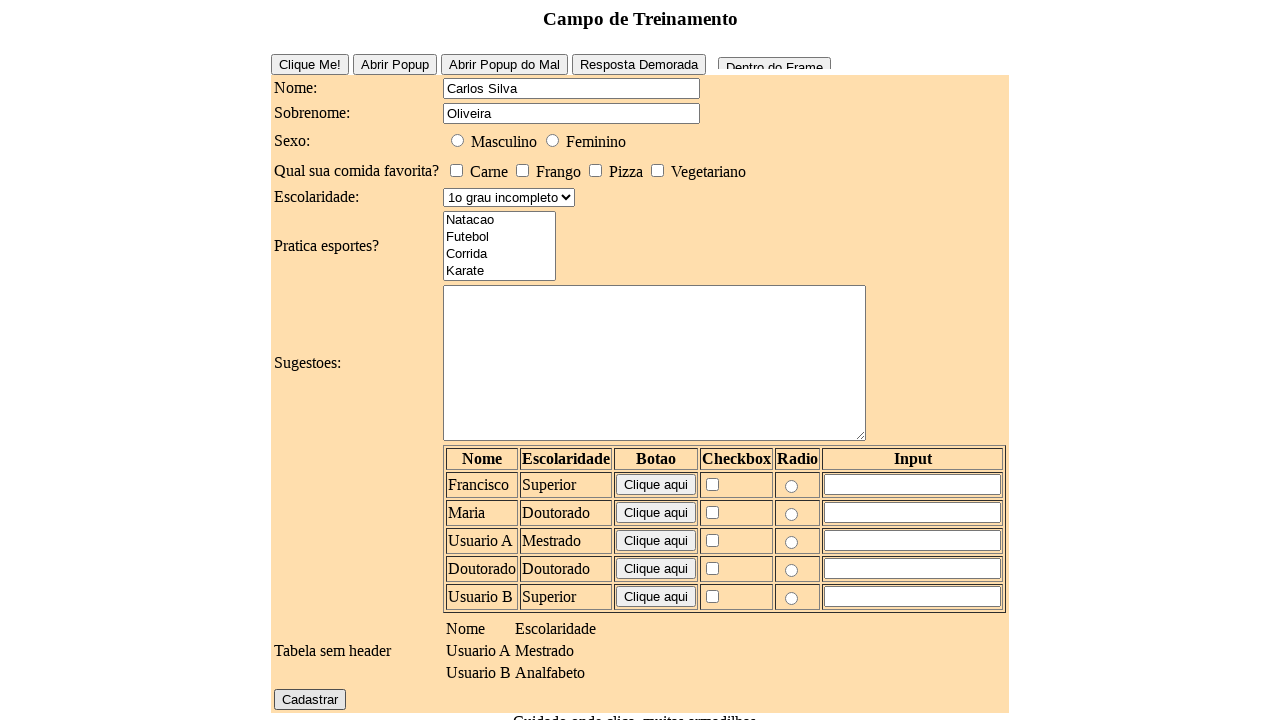